Tests that registration validation catches email without domain

Starting URL: https://b2c.passport.rt.ru

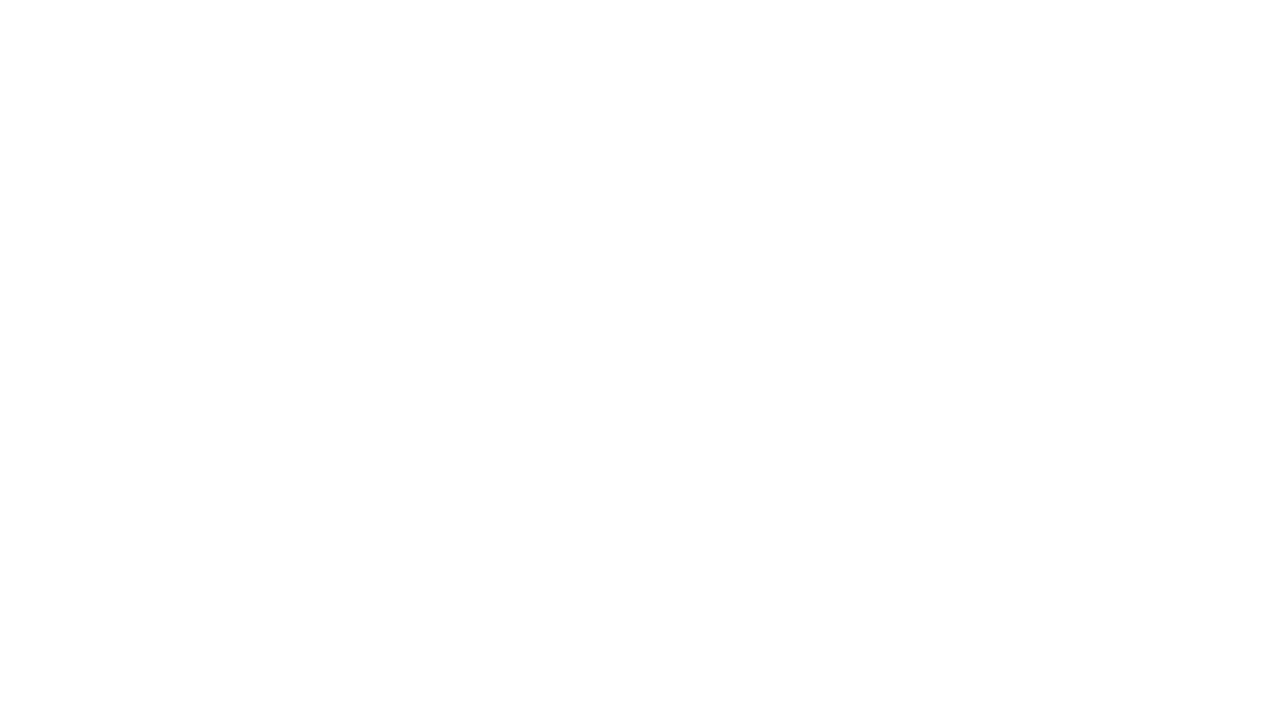

Waited for register button to appear
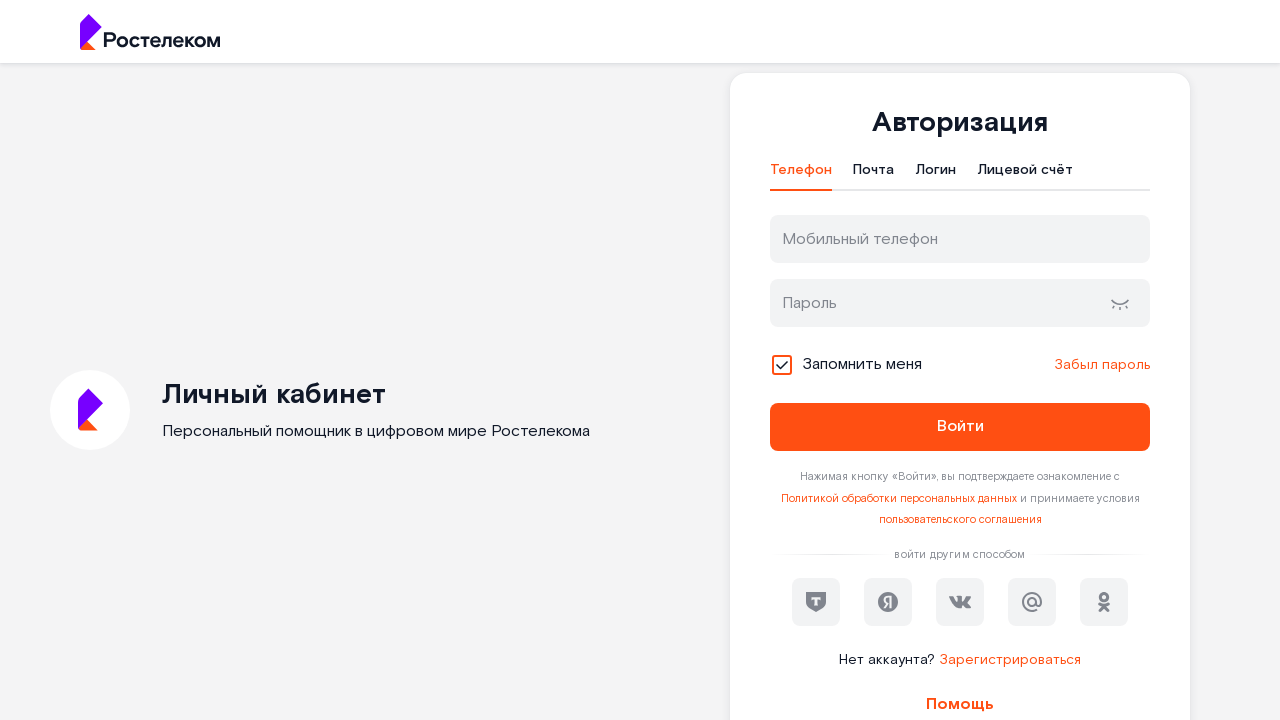

Clicked register button at (1010, 660) on #kc-register
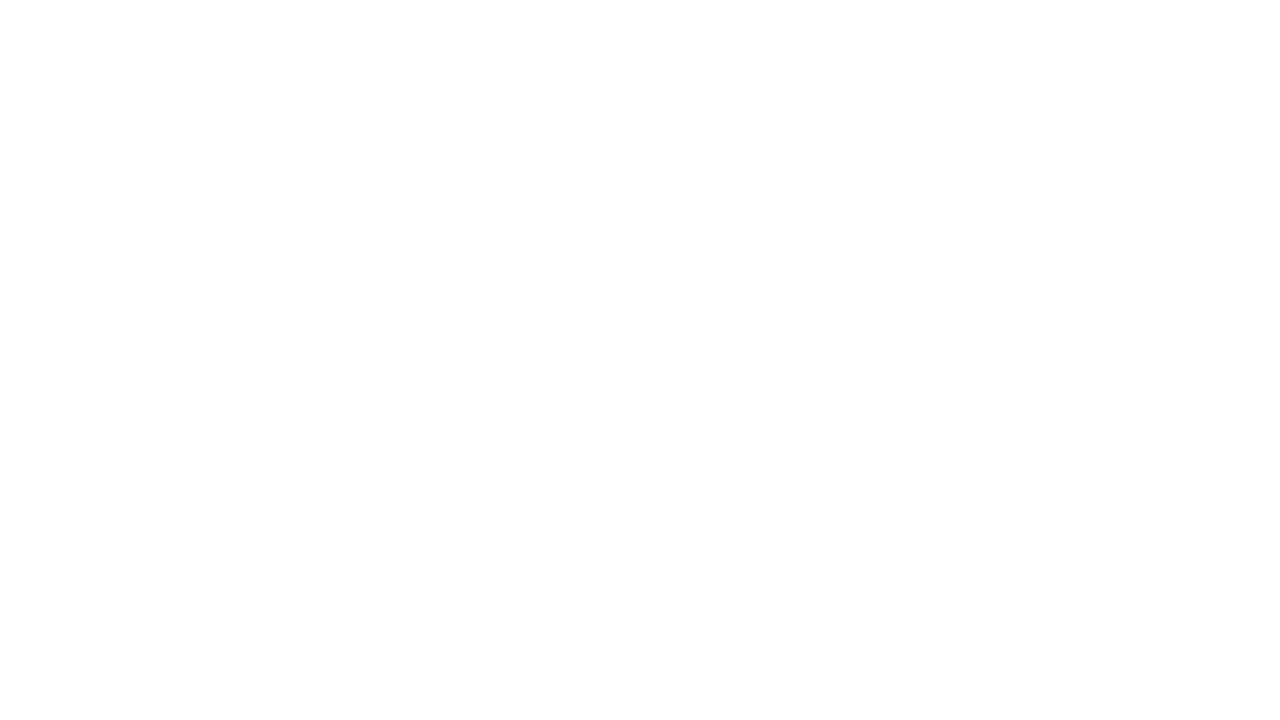

Filled first name field with 'Дмитрий' on input[name='firstName']
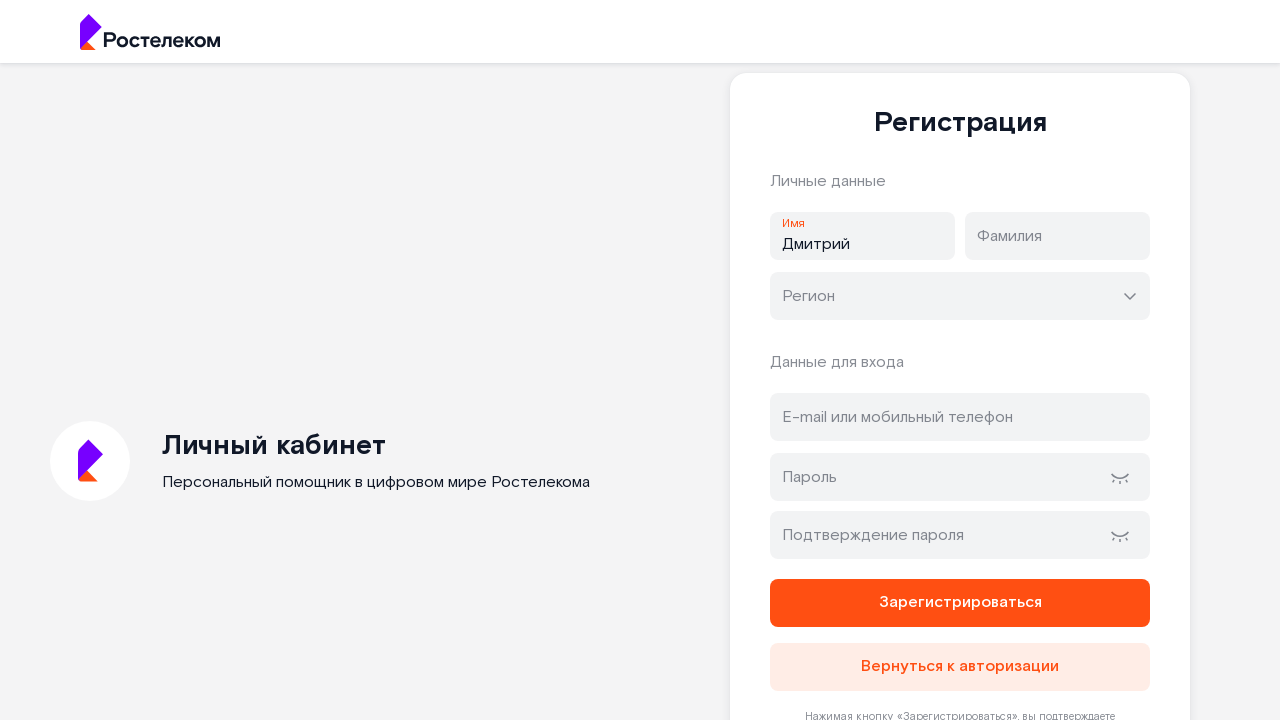

Filled last name field with 'Сидоров' on input[name='lastName']
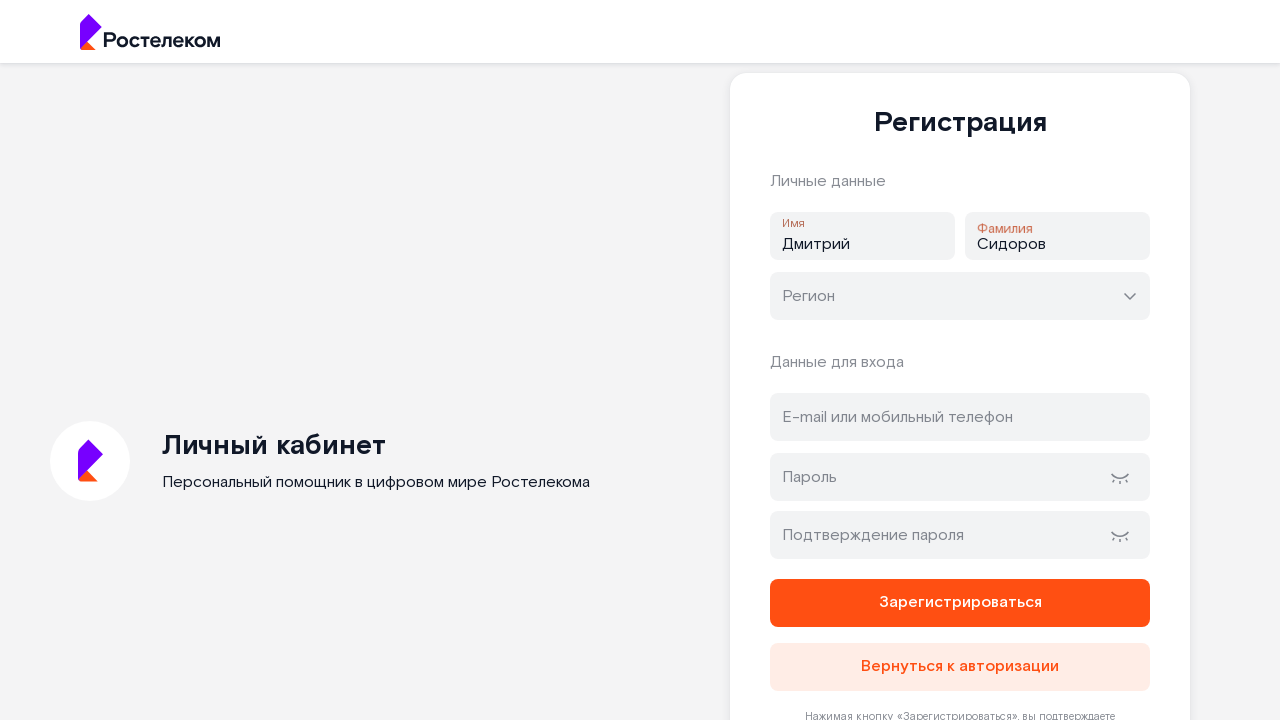

Filled email field with invalid email 'testuser@' (missing domain) on #address
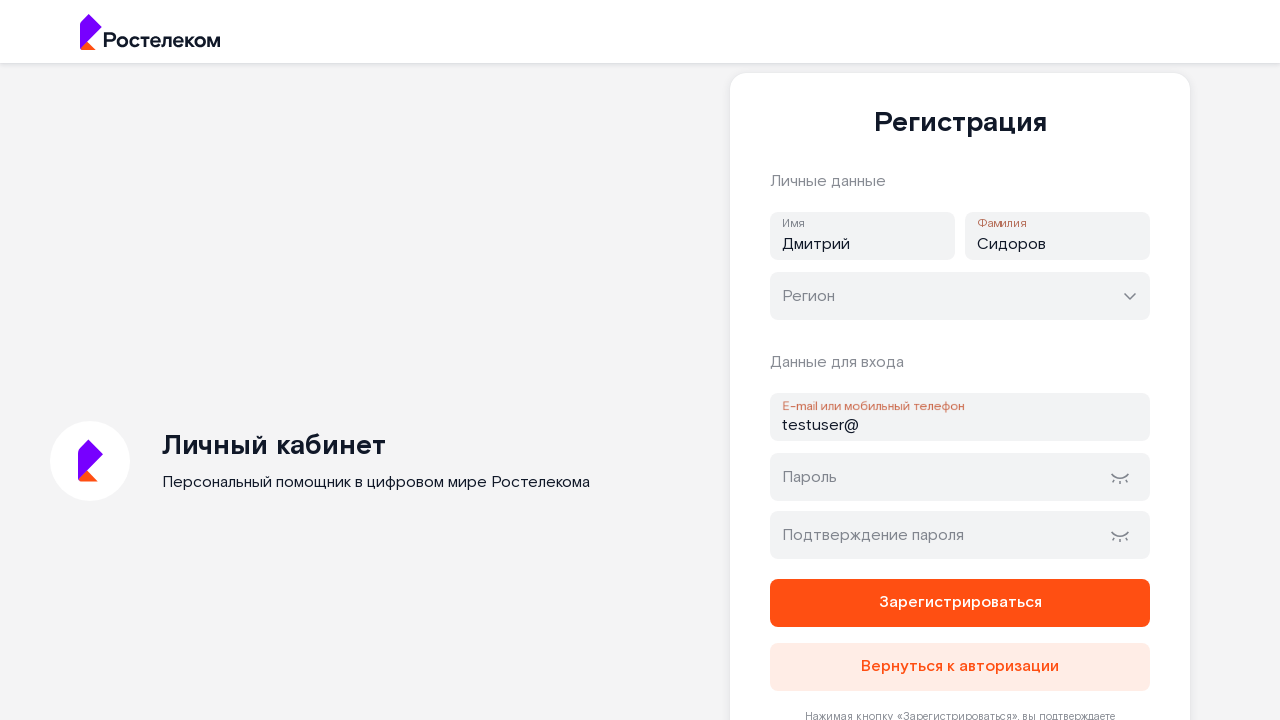

Filled password field with 'MyPassword789!' on #password
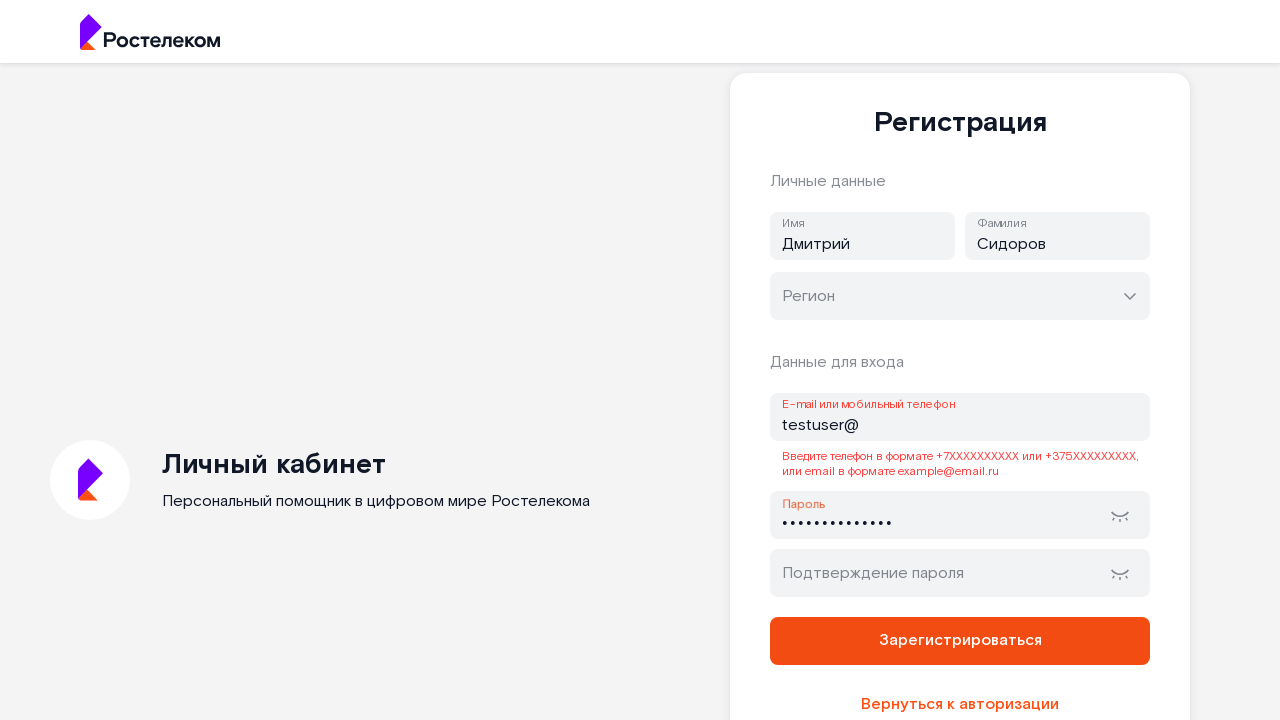

Filled password confirmation field with 'MyPassword789!' on #password-confirm
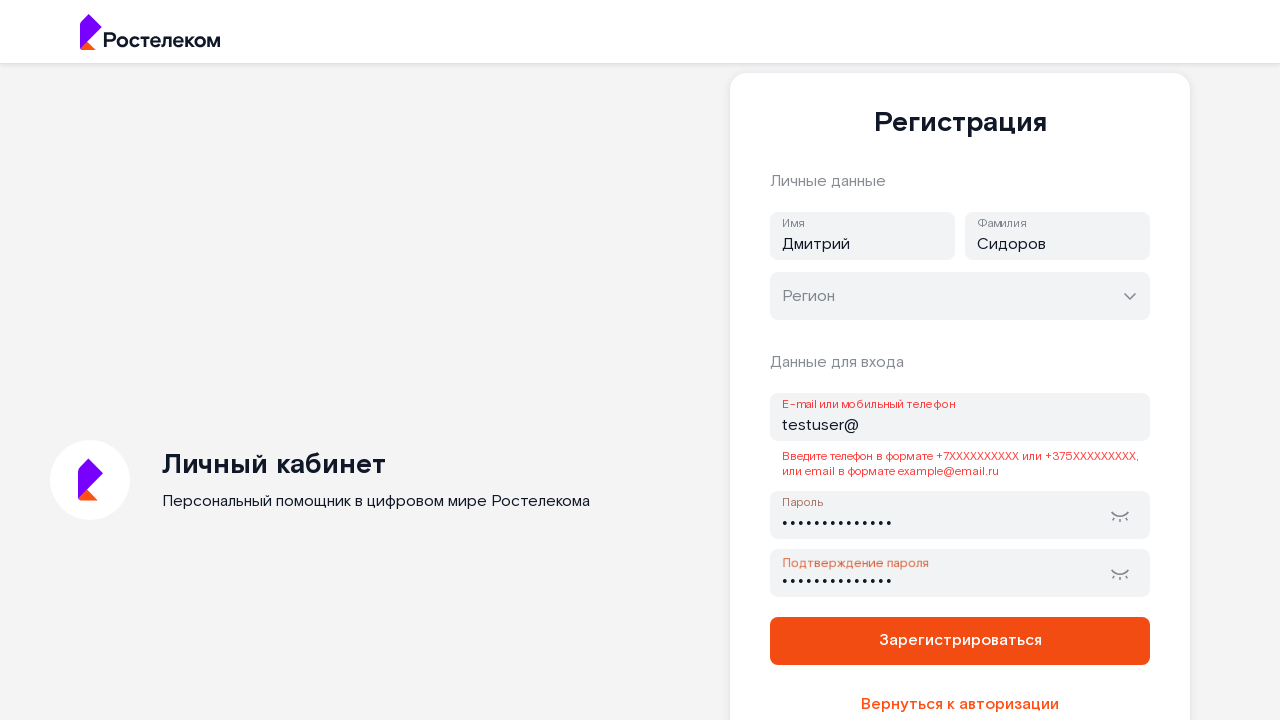

Waited 3 seconds for validation to process
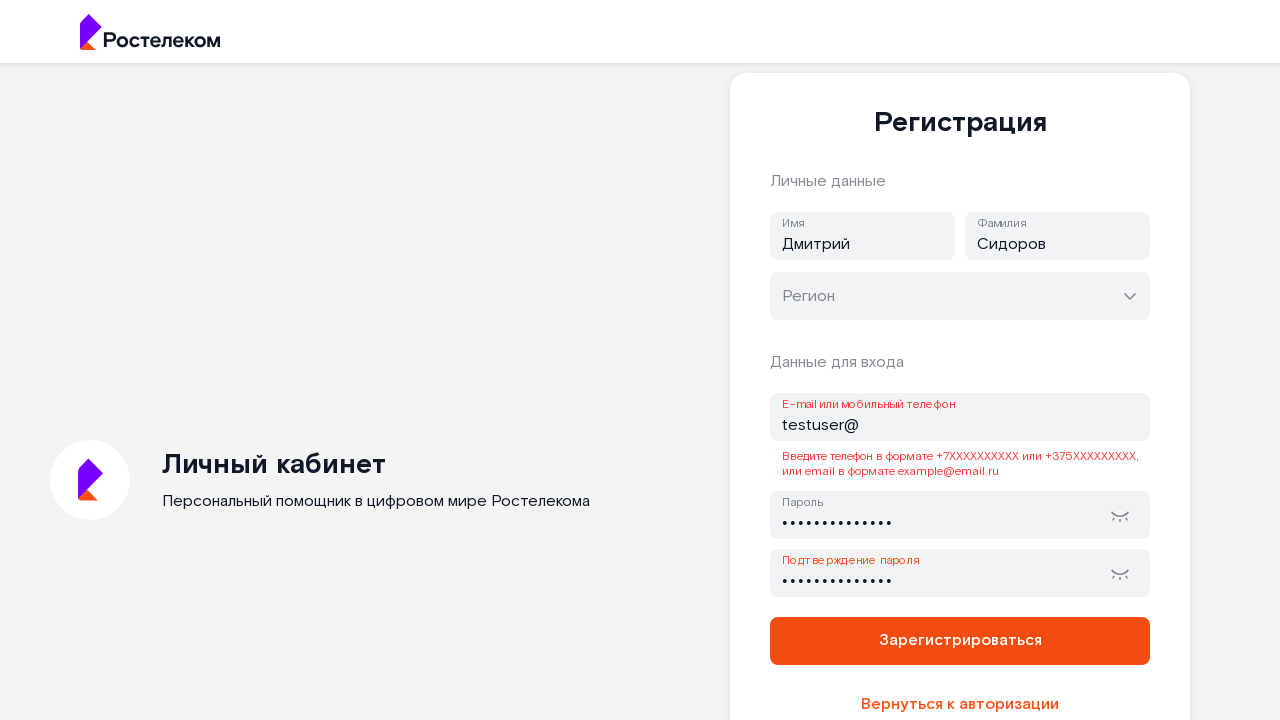

Checked for validation errors - found 1 error(s)
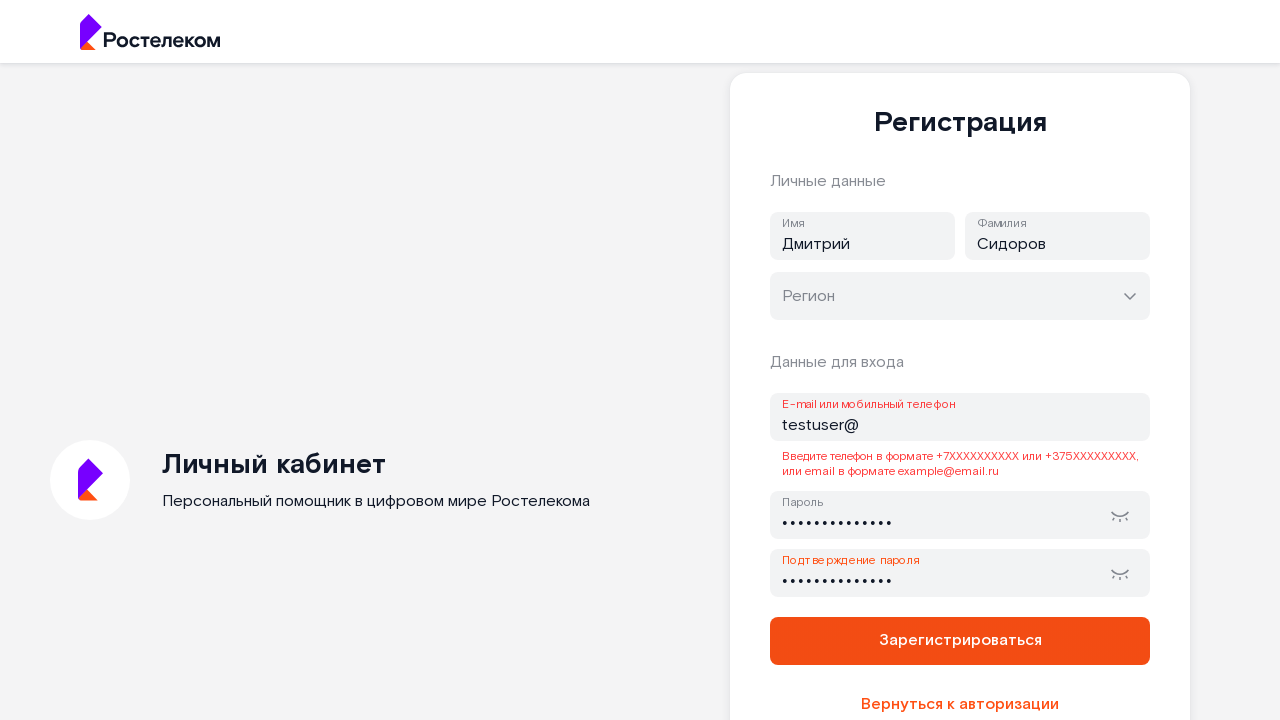

Assertion passed: exactly 1 validation error found for invalid email without domain
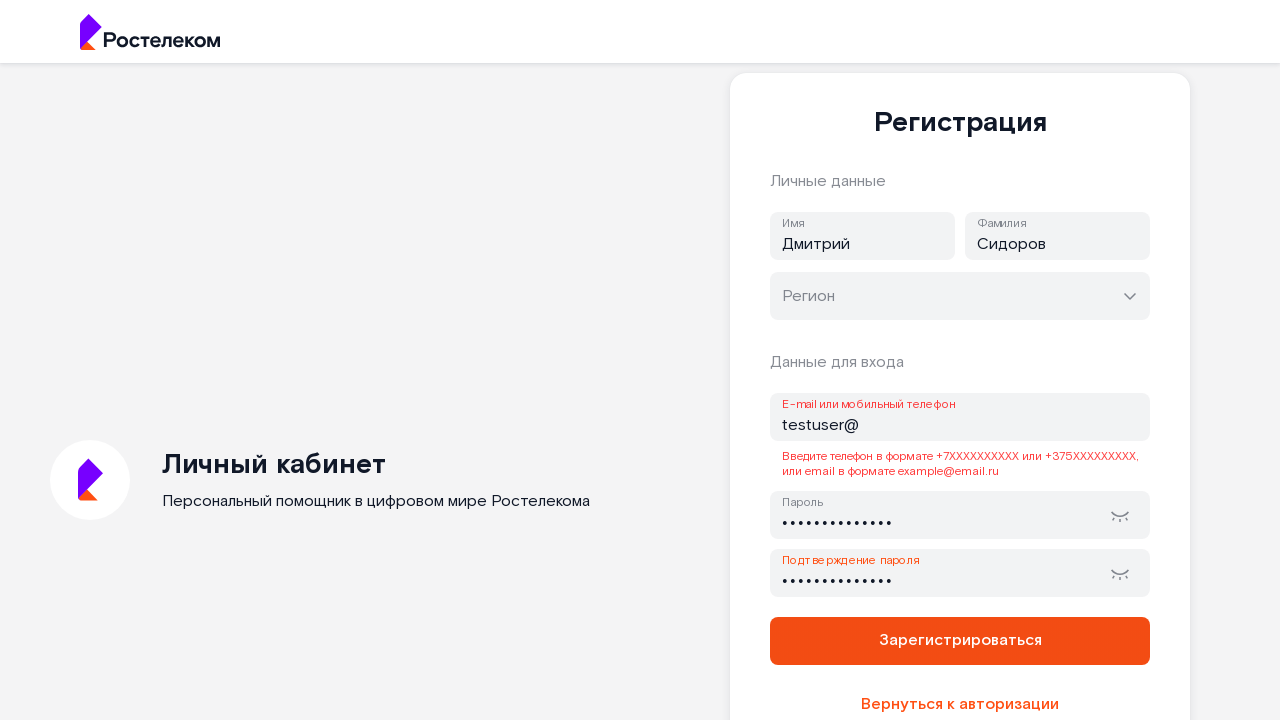

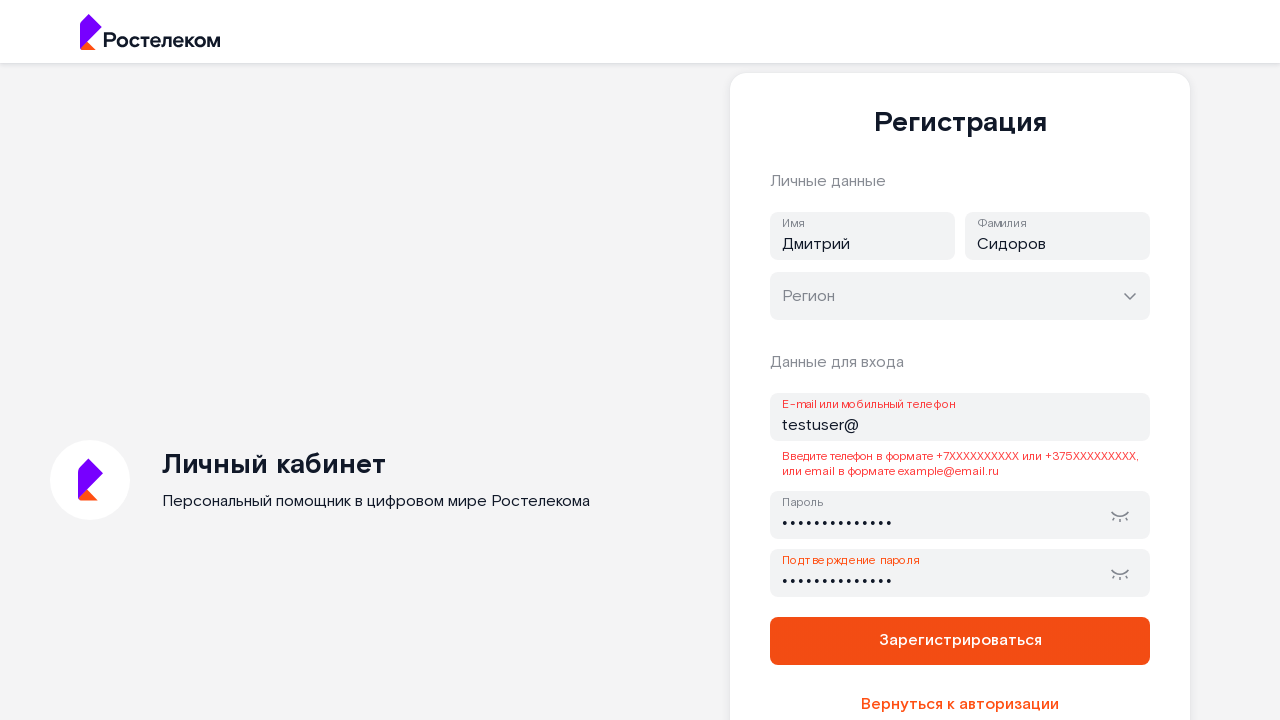